Navigates to a checkboxes page, checks if the first checkbox is selected, and clicks it to select if it's not already selected.

Starting URL: https://the-internet.herokuapp.com/checkboxes

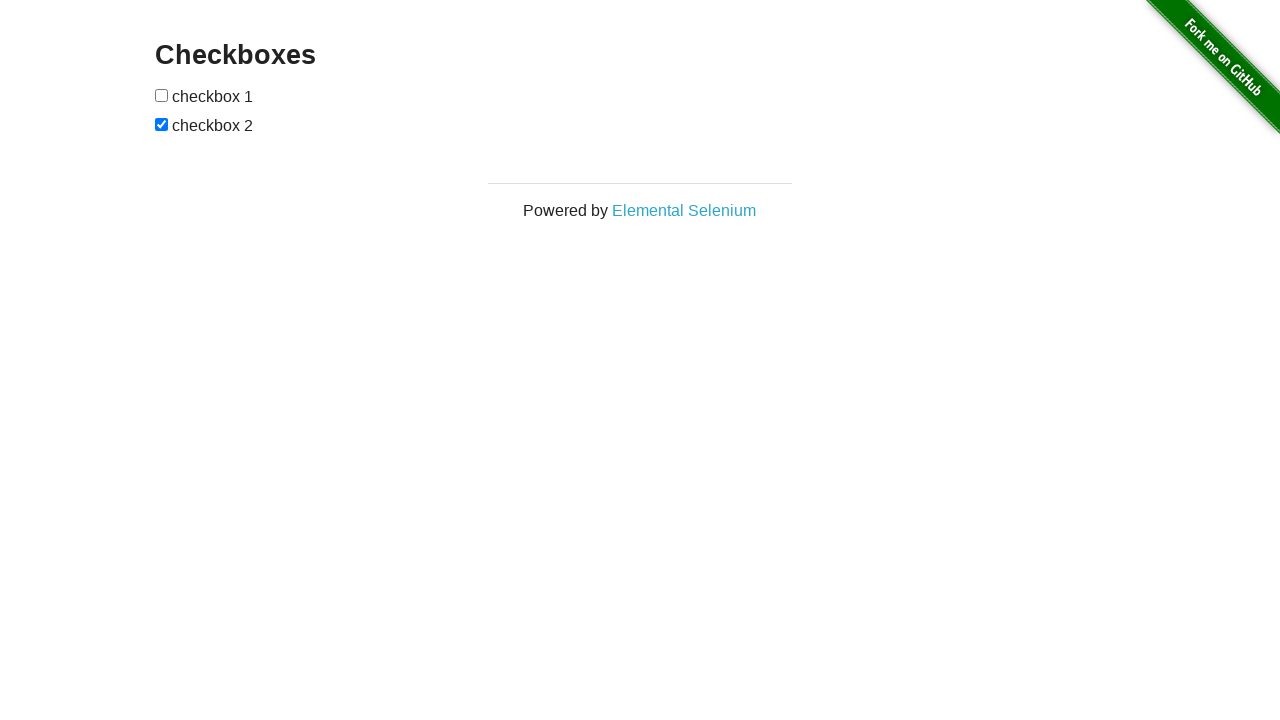

Navigated to checkboxes page
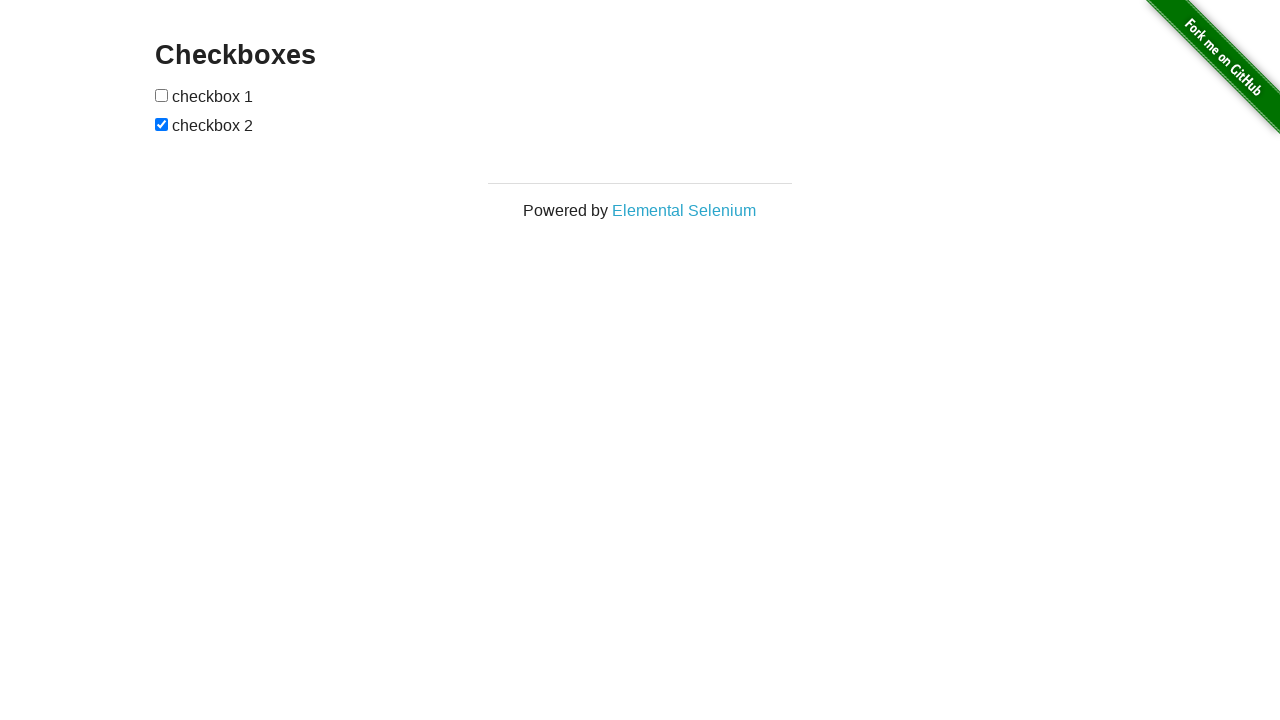

Located the first checkbox element
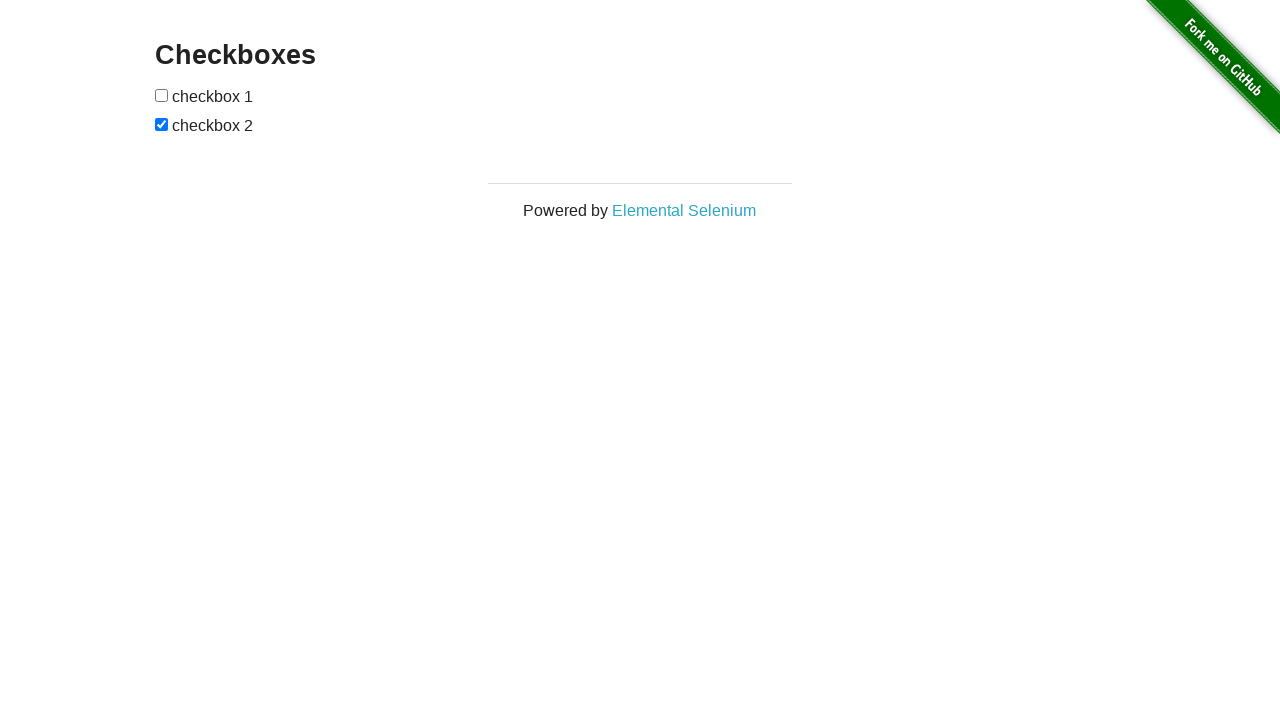

Checked if first checkbox is selected: False
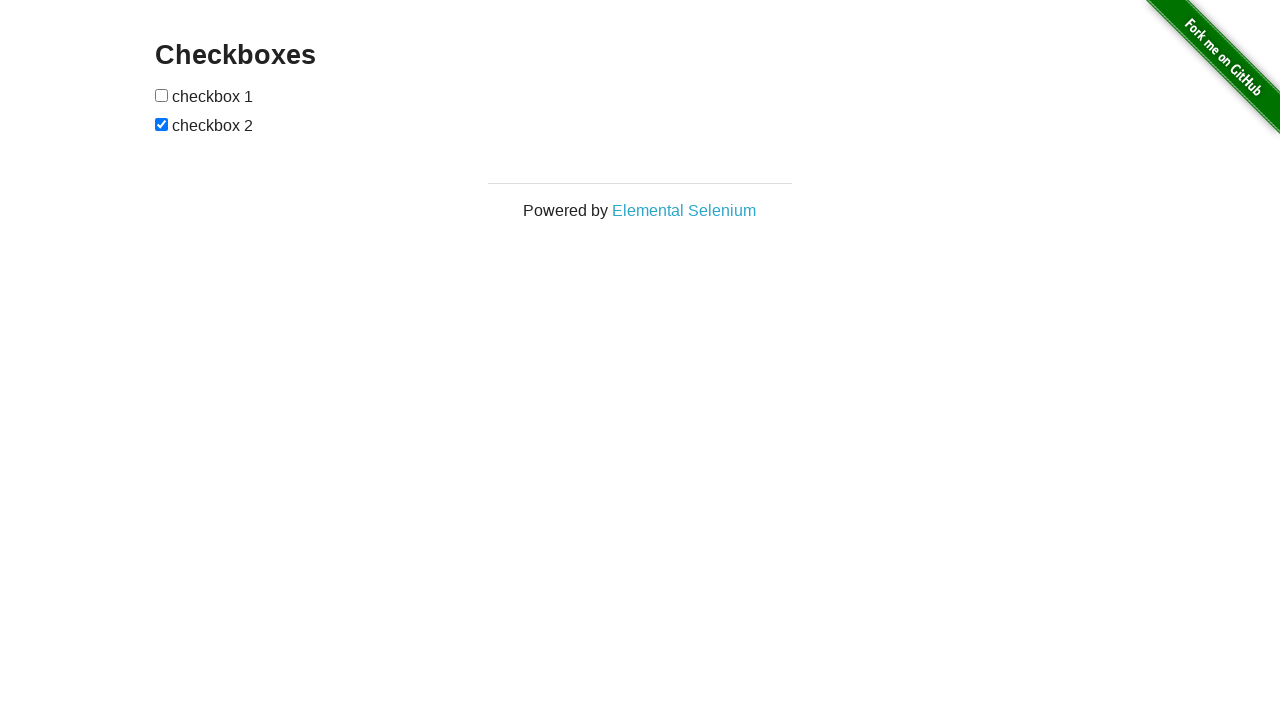

Clicked checkbox to select it at (162, 95) on xpath=//input[@type='checkbox'] >> nth=0
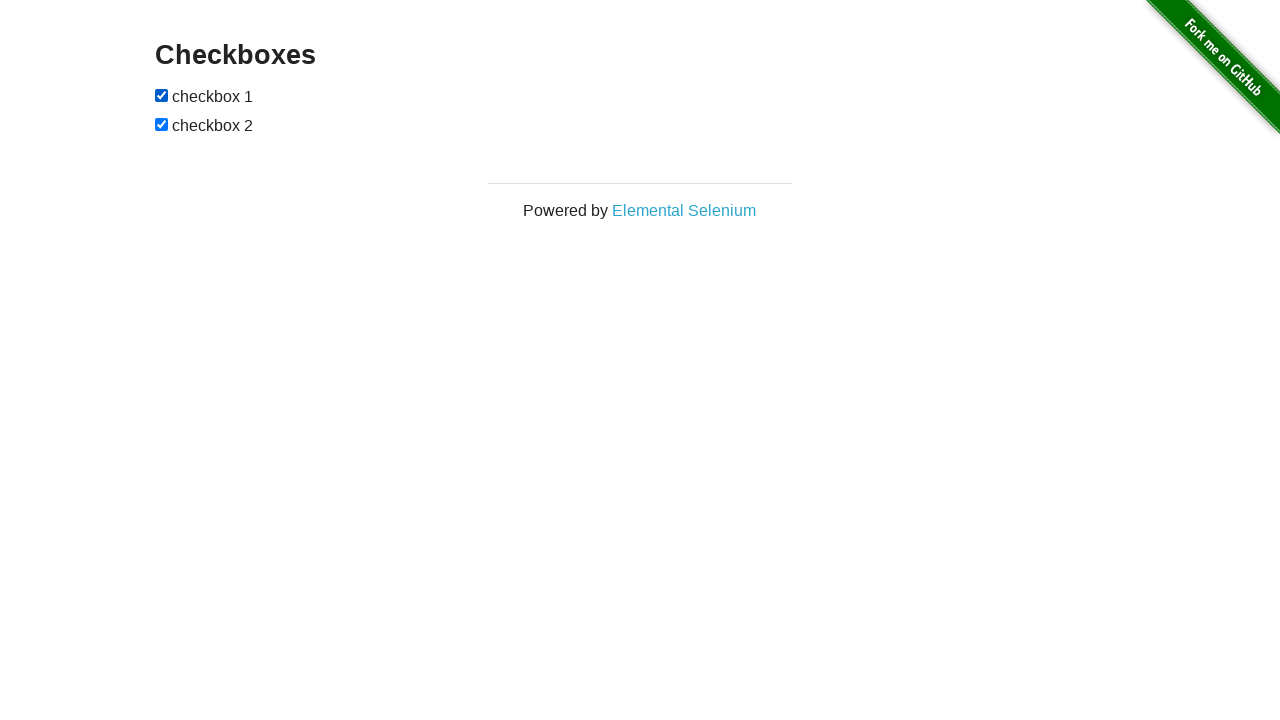

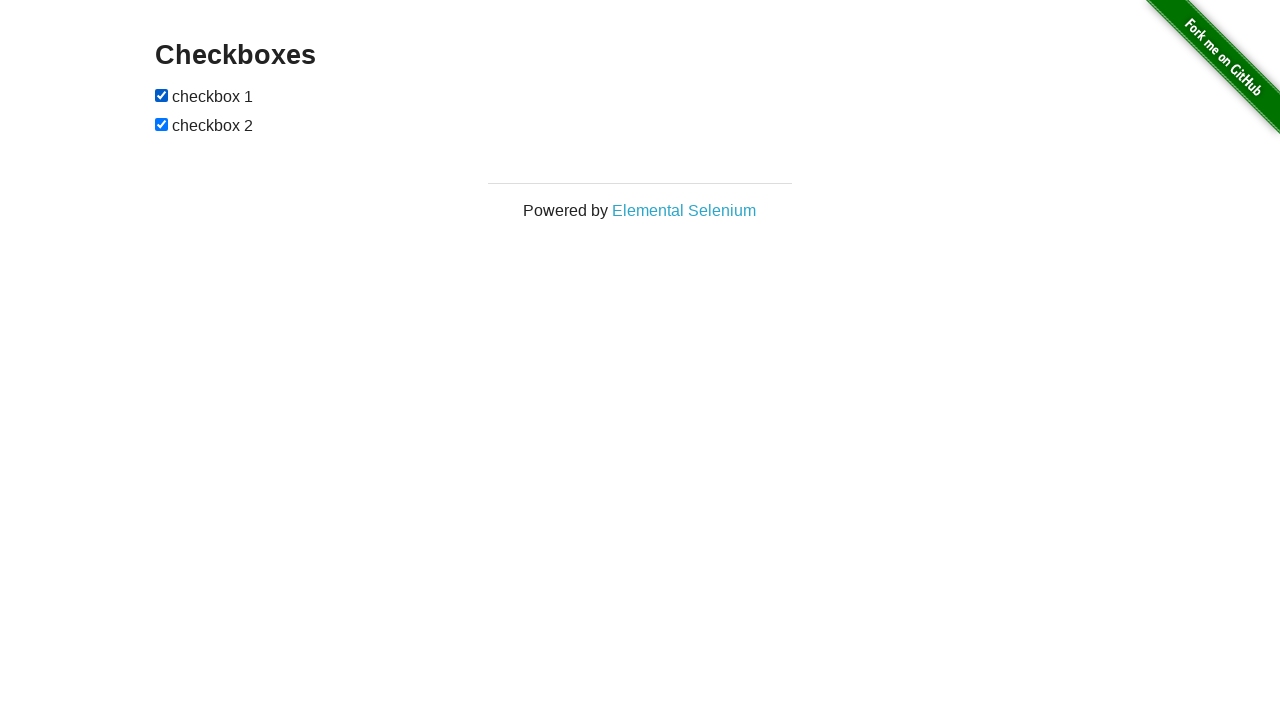